Tests dropdown functionality by selecting different options from the dropdown menu.

Starting URL: http://the-internet.herokuapp.com/dropdown

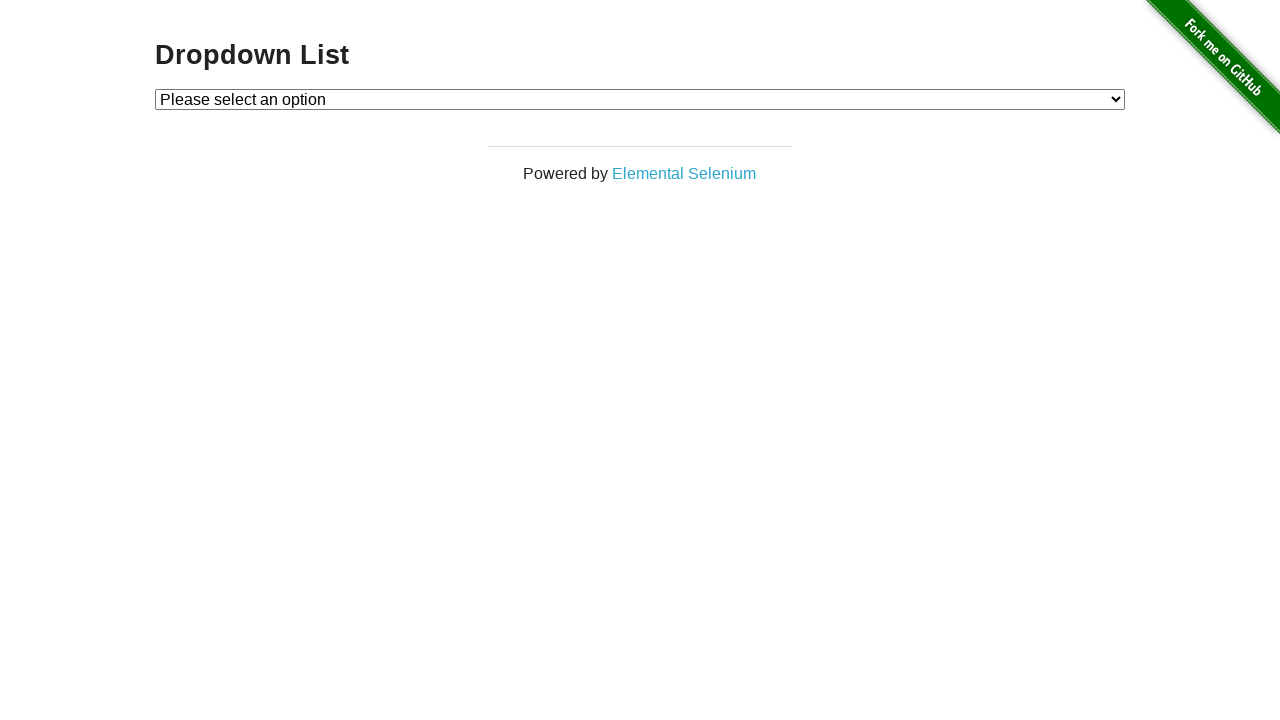

Located dropdown element
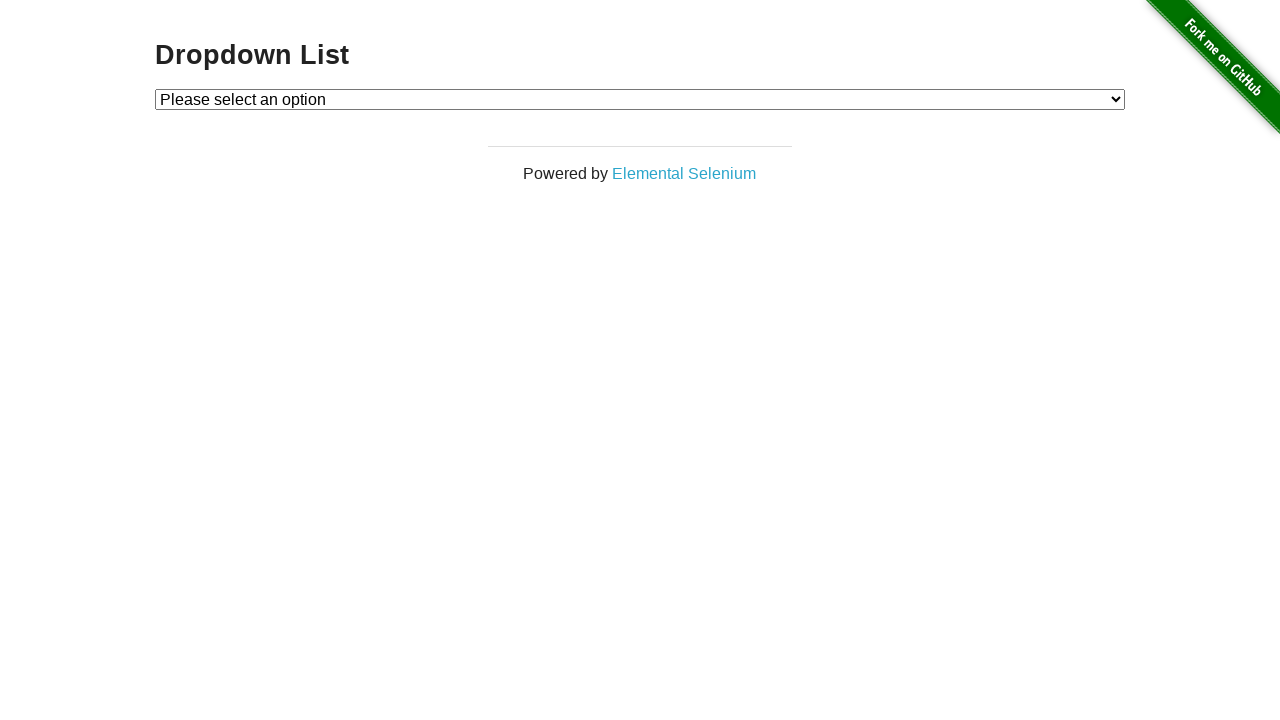

Verified dropdown is visible
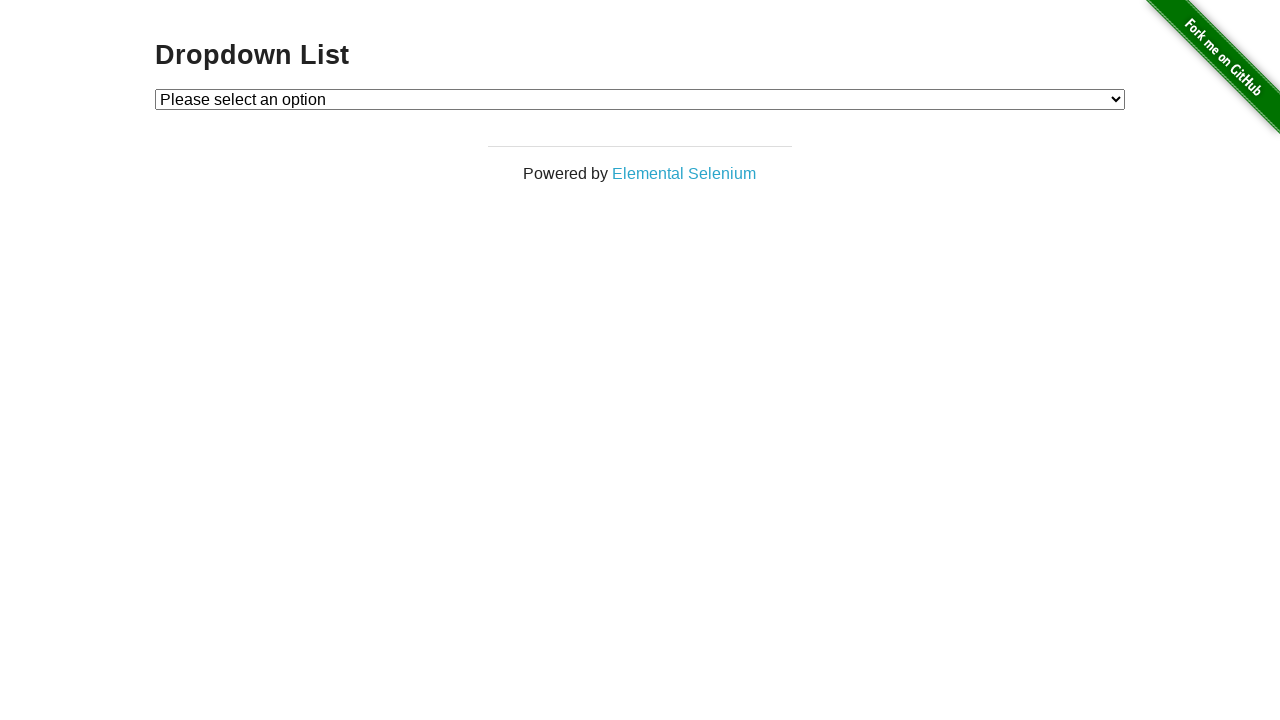

Selected Option 1 from dropdown (index 1) on #dropdown
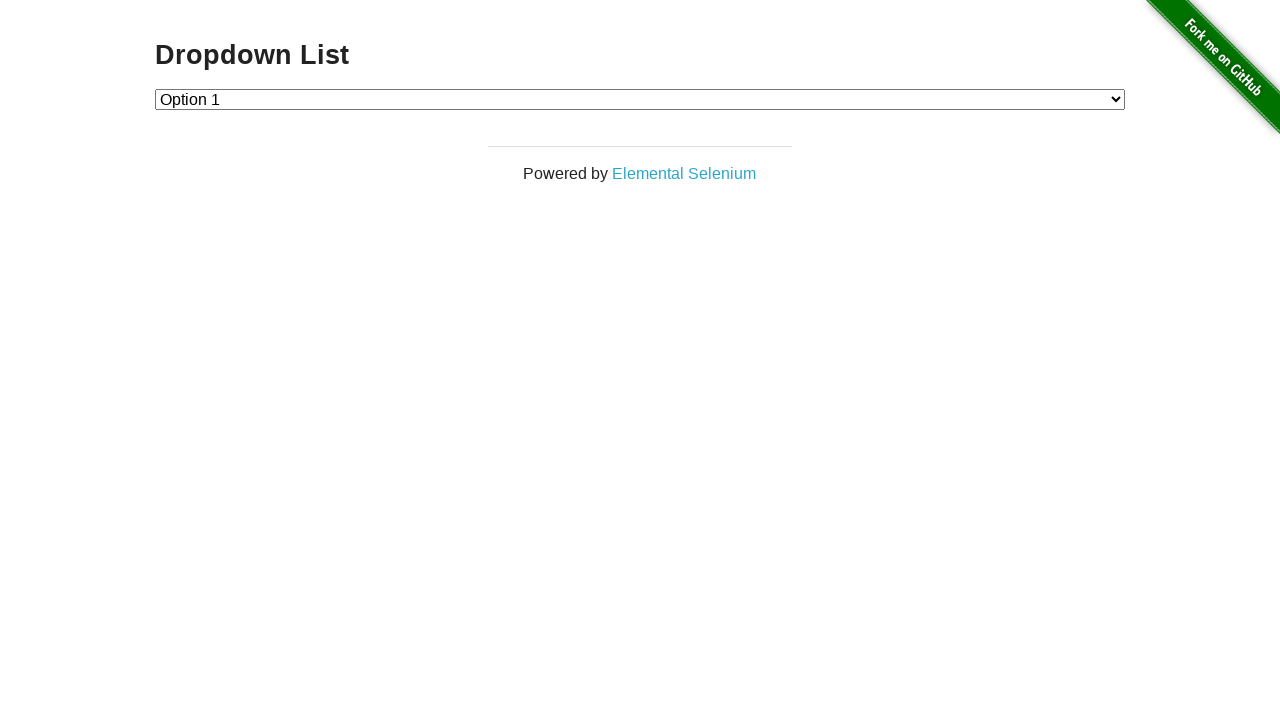

Verified Option 1 is selected
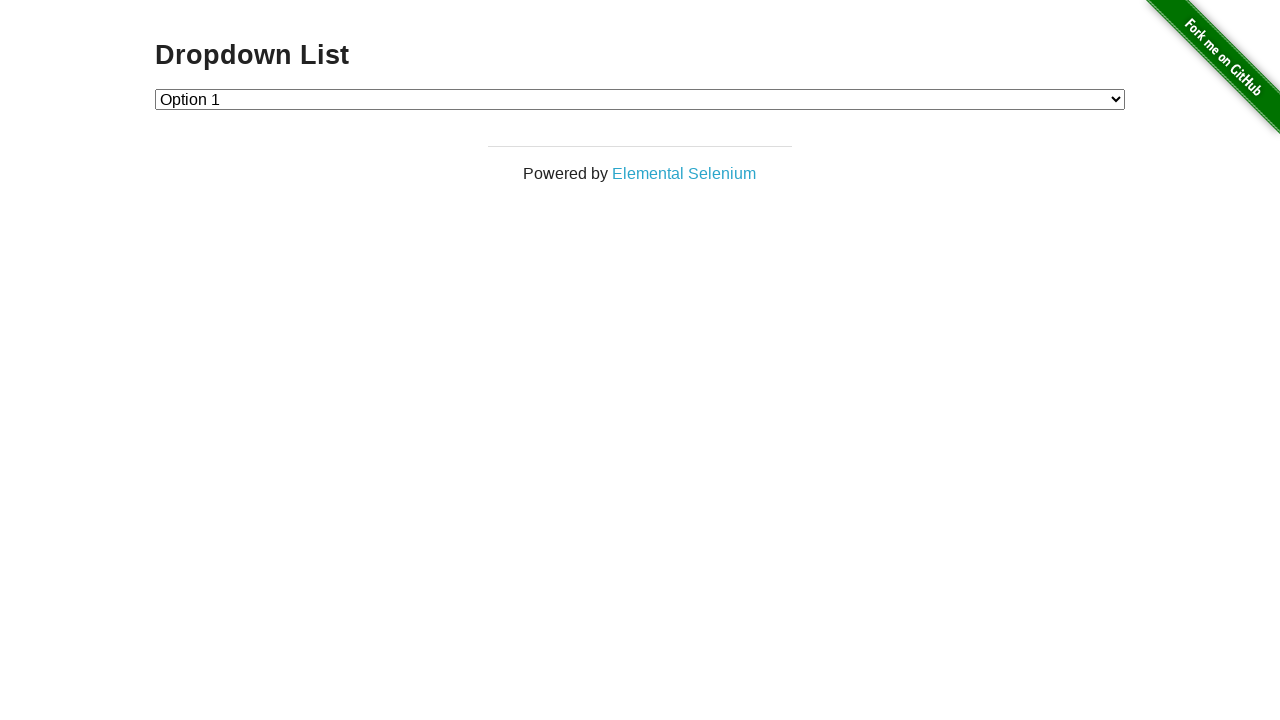

Selected Option 2 from dropdown (index 2) on #dropdown
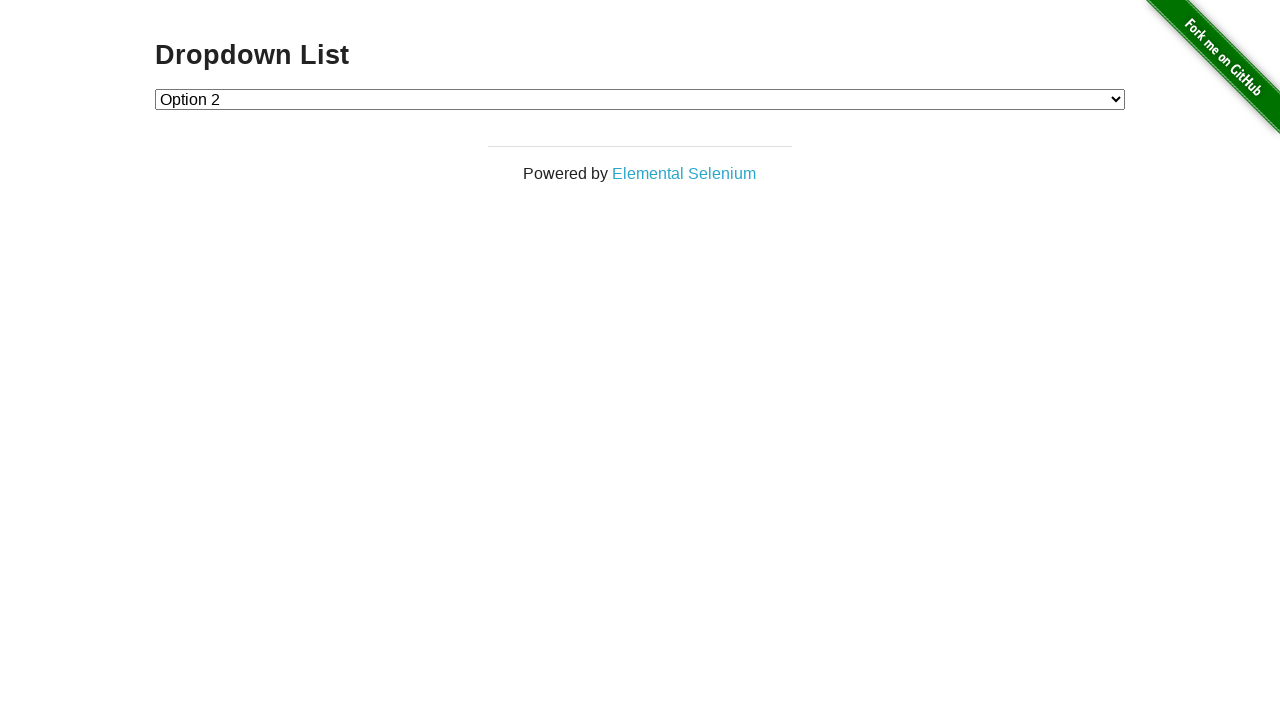

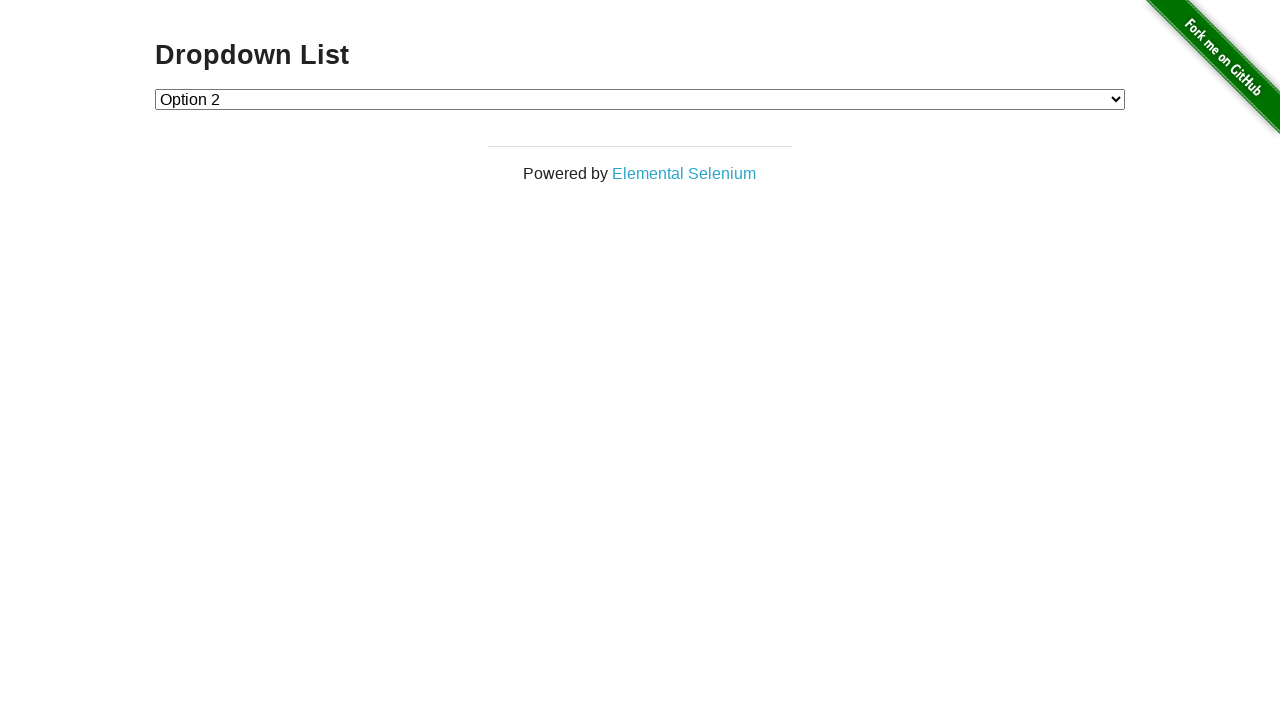